Creates three default todos, marks the second as complete, then clicks the "Active" filter link to display only active items.

Starting URL: https://demo.playwright.dev/todomvc

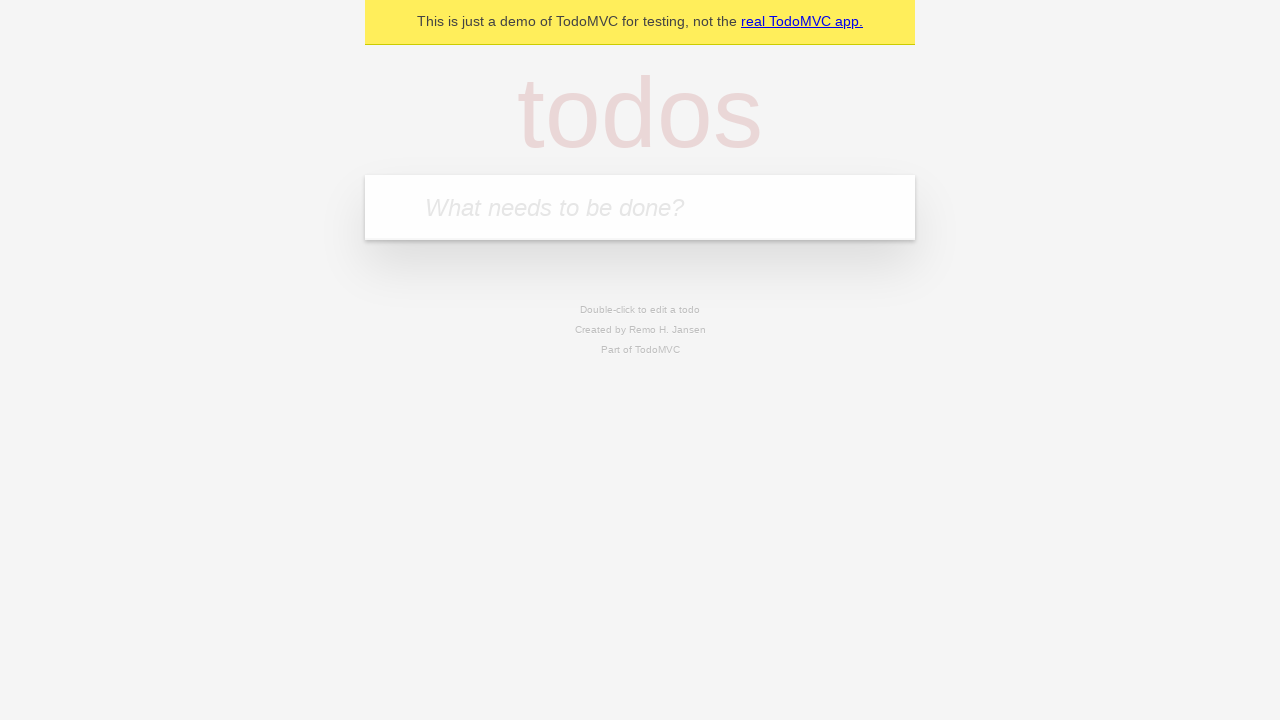

Filled todo input field with 'buy some cheese' on internal:attr=[placeholder="What needs to be done?"i]
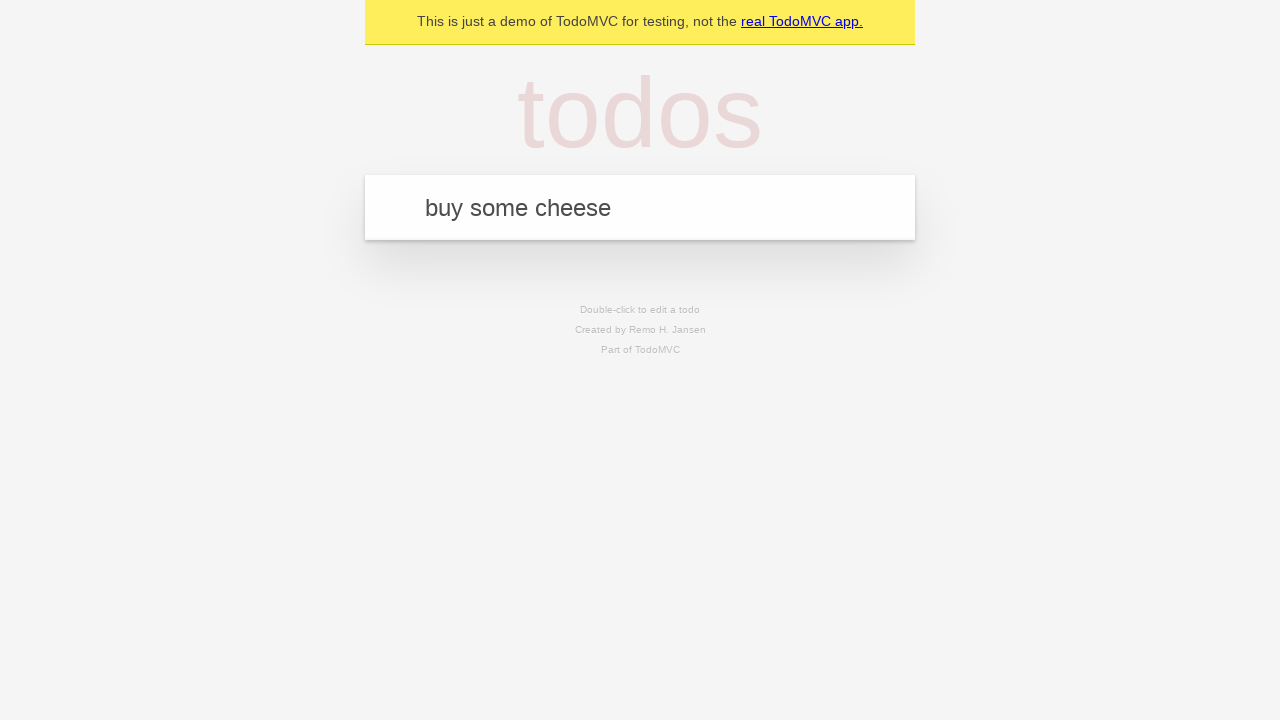

Pressed Enter to create todo 'buy some cheese' on internal:attr=[placeholder="What needs to be done?"i]
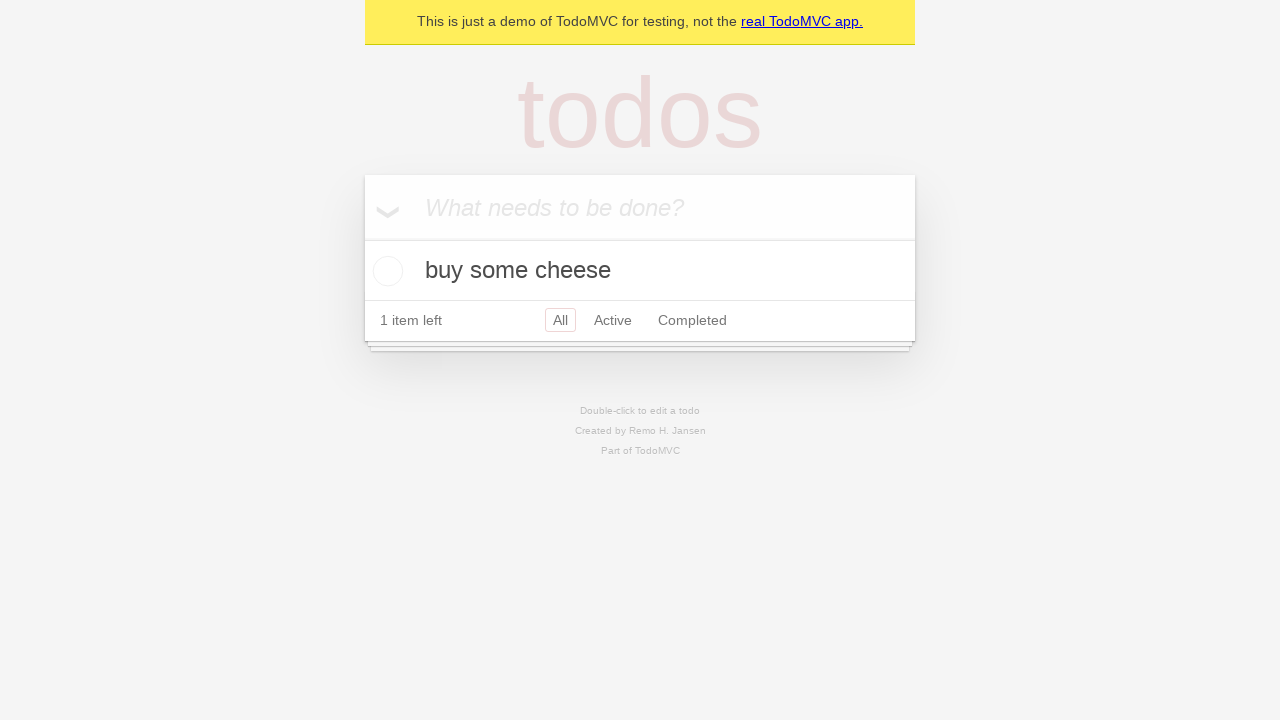

Filled todo input field with 'feed the cat' on internal:attr=[placeholder="What needs to be done?"i]
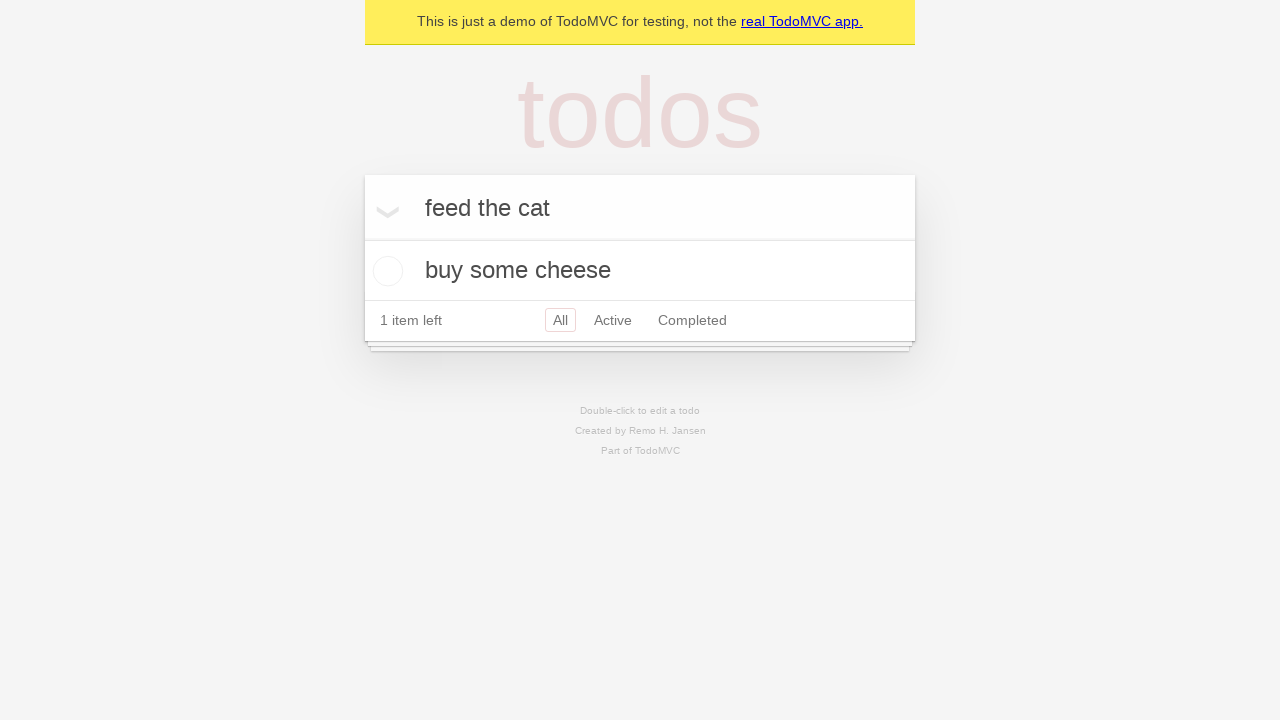

Pressed Enter to create todo 'feed the cat' on internal:attr=[placeholder="What needs to be done?"i]
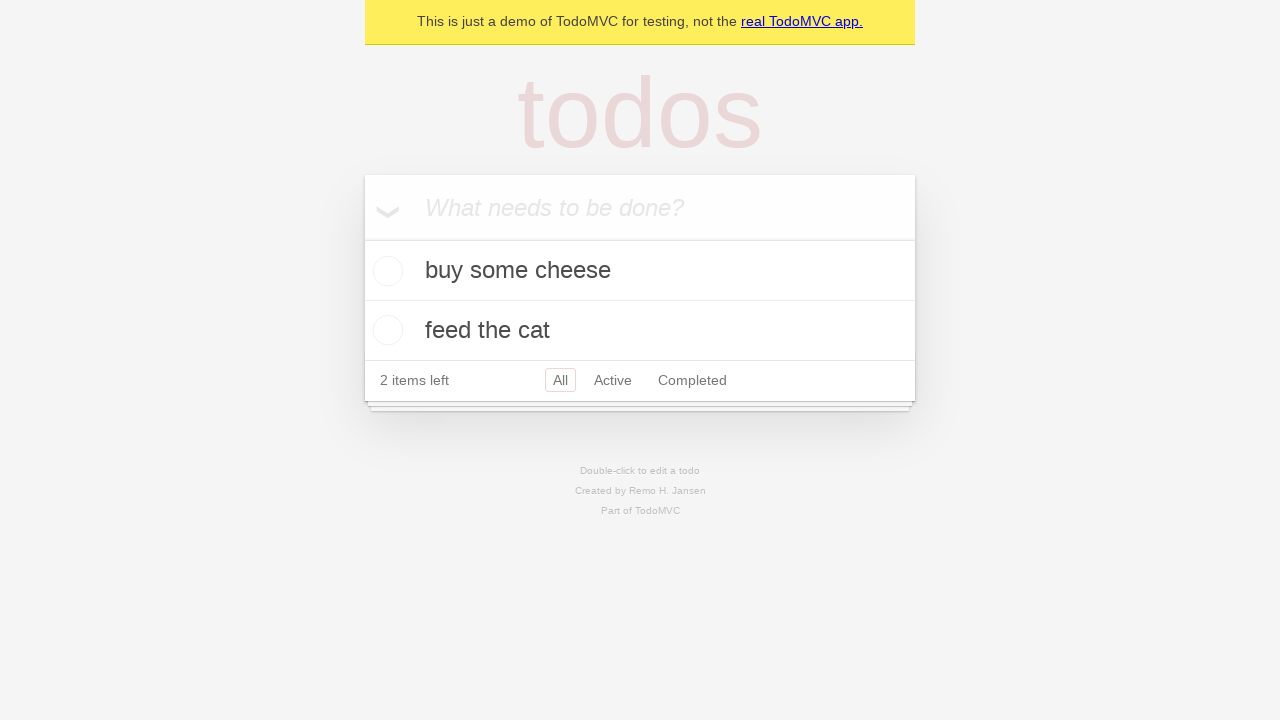

Filled todo input field with 'book a doctors appointment' on internal:attr=[placeholder="What needs to be done?"i]
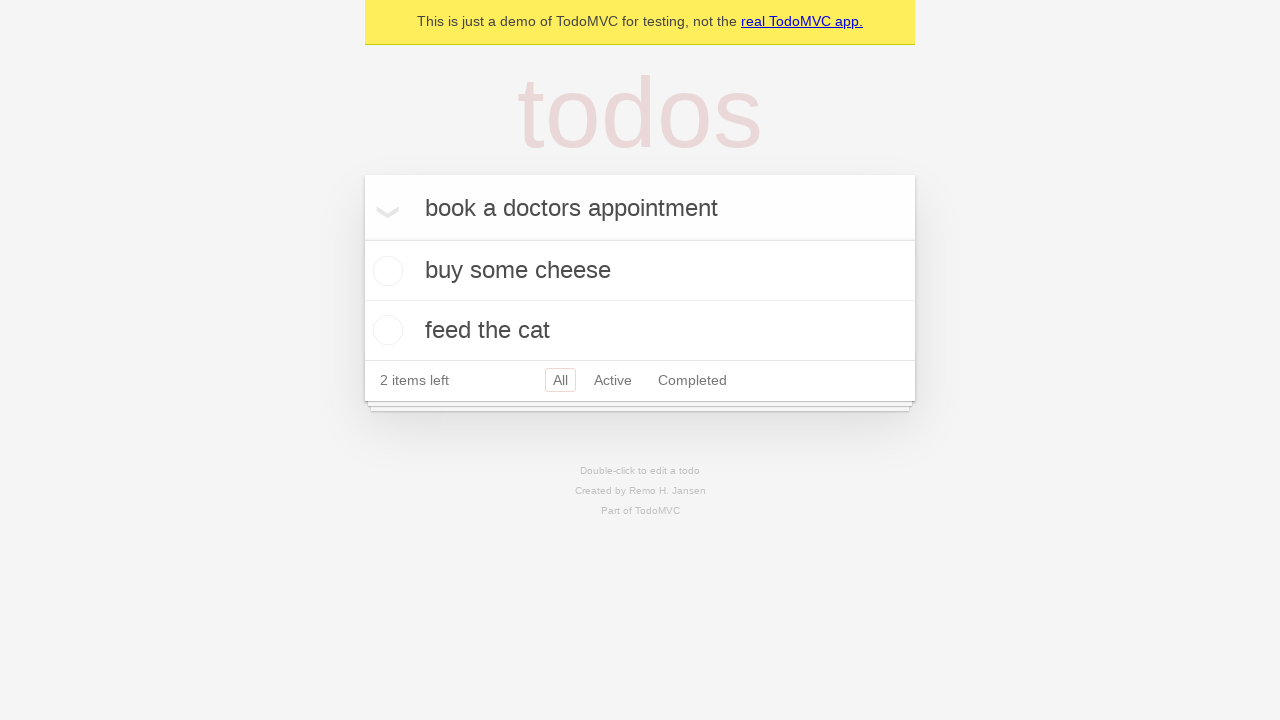

Pressed Enter to create todo 'book a doctors appointment' on internal:attr=[placeholder="What needs to be done?"i]
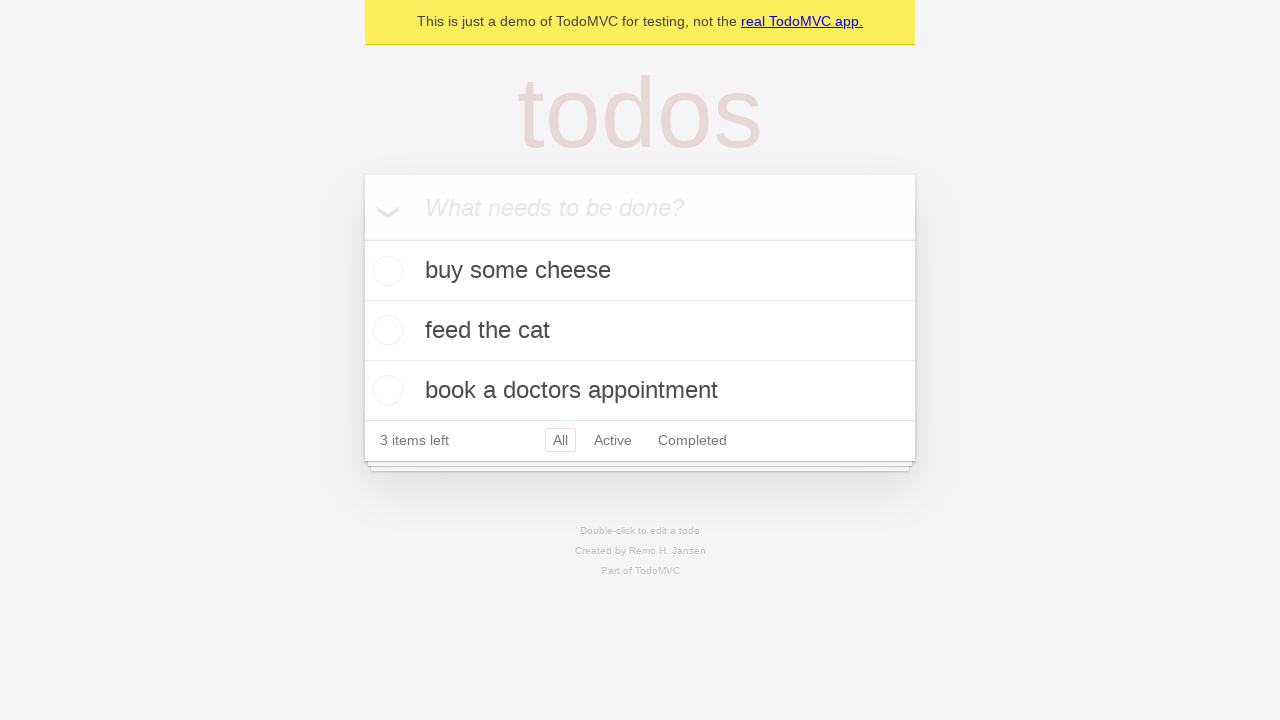

Marked second todo as complete by clicking its checkbox at (385, 330) on internal:testid=[data-testid="todo-item"s] >> nth=1 >> internal:role=checkbox
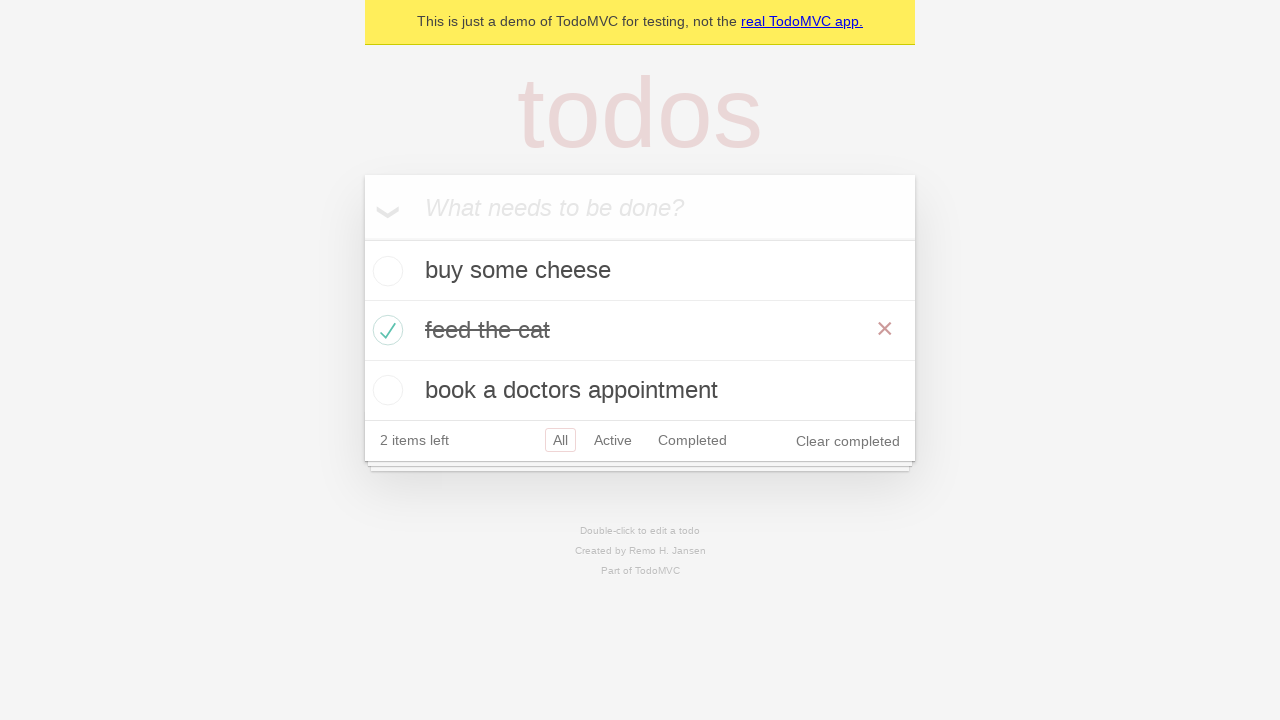

Clicked the 'Active' filter link at (613, 440) on internal:role=link[name="Active"i]
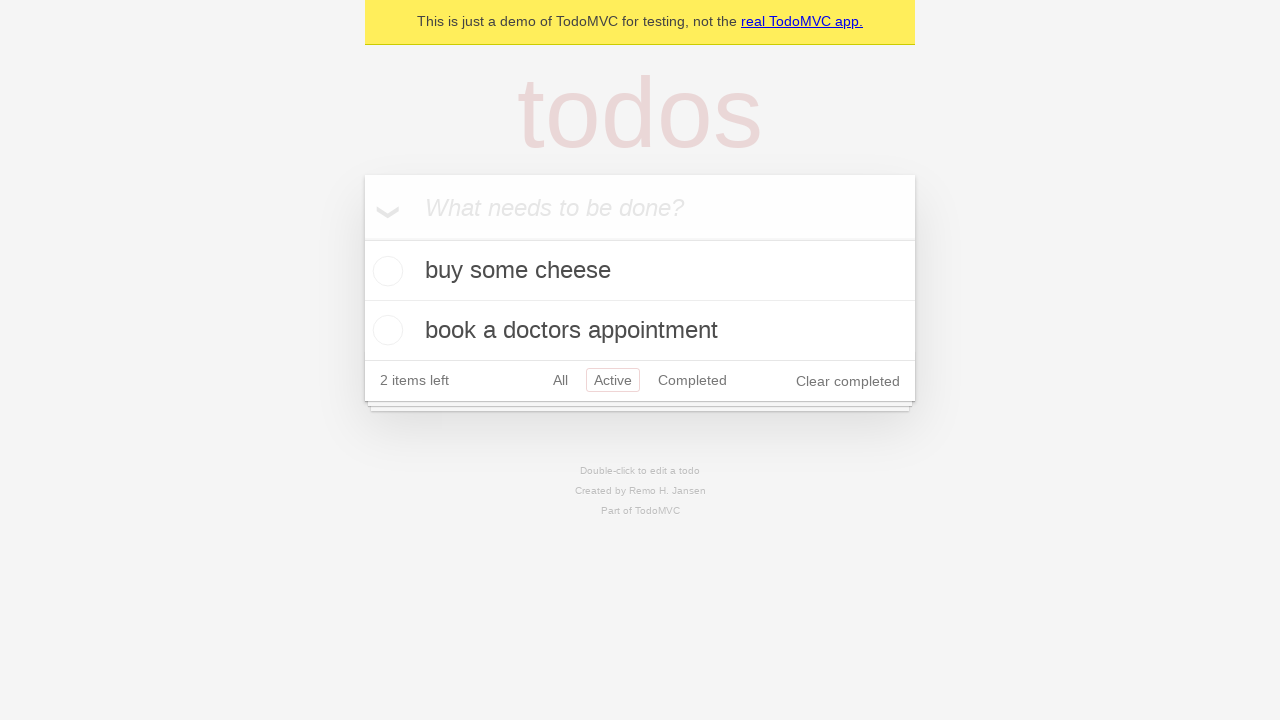

Filtered todo list loaded showing only active items
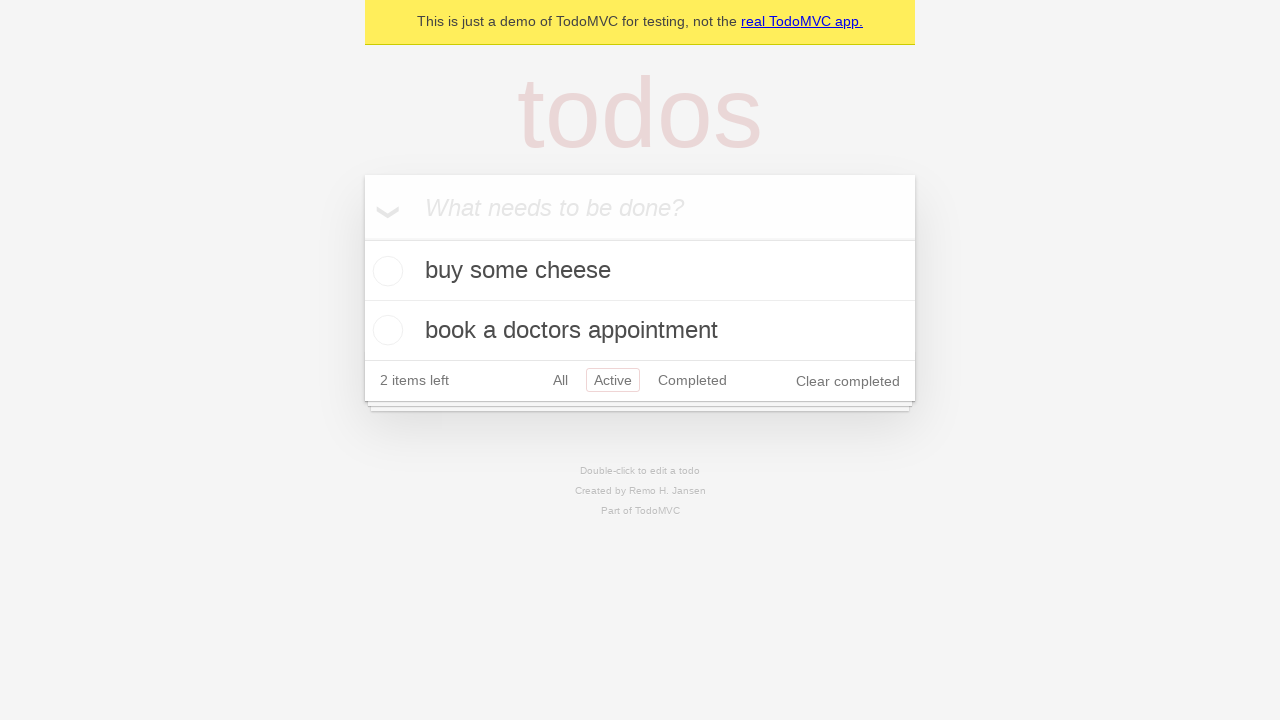

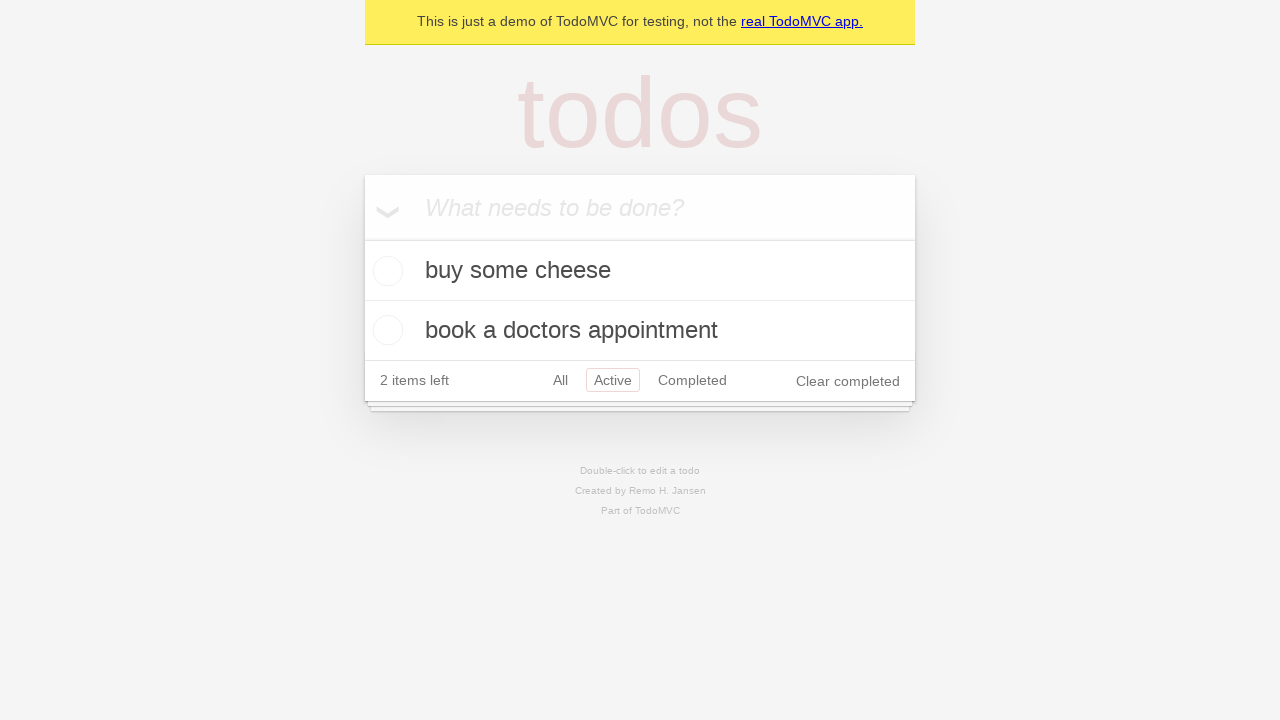